Tests a JavaScript prompt dialog by clicking the prompt button, entering "Abdullah" in the prompt, accepting it, and verifying the result contains the entered text

Starting URL: https://the-internet.herokuapp.com/javascript_alerts

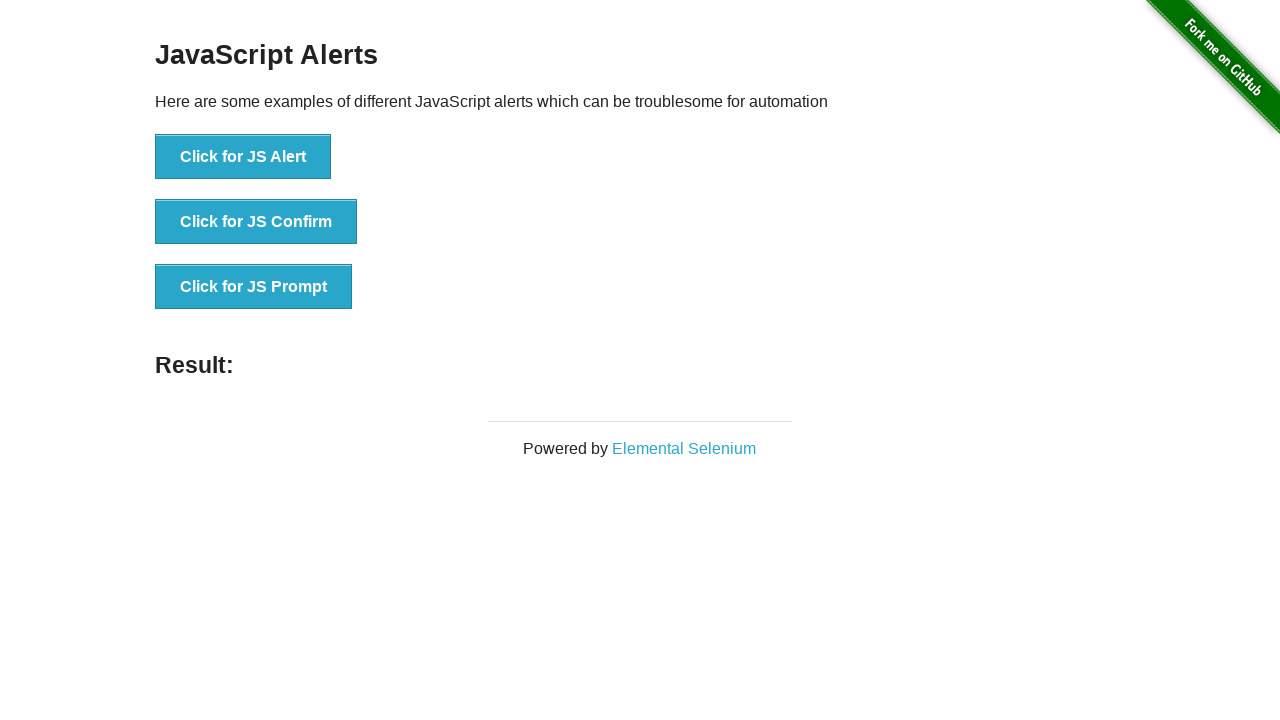

Set up dialog handler to accept prompt with 'Abdullah'
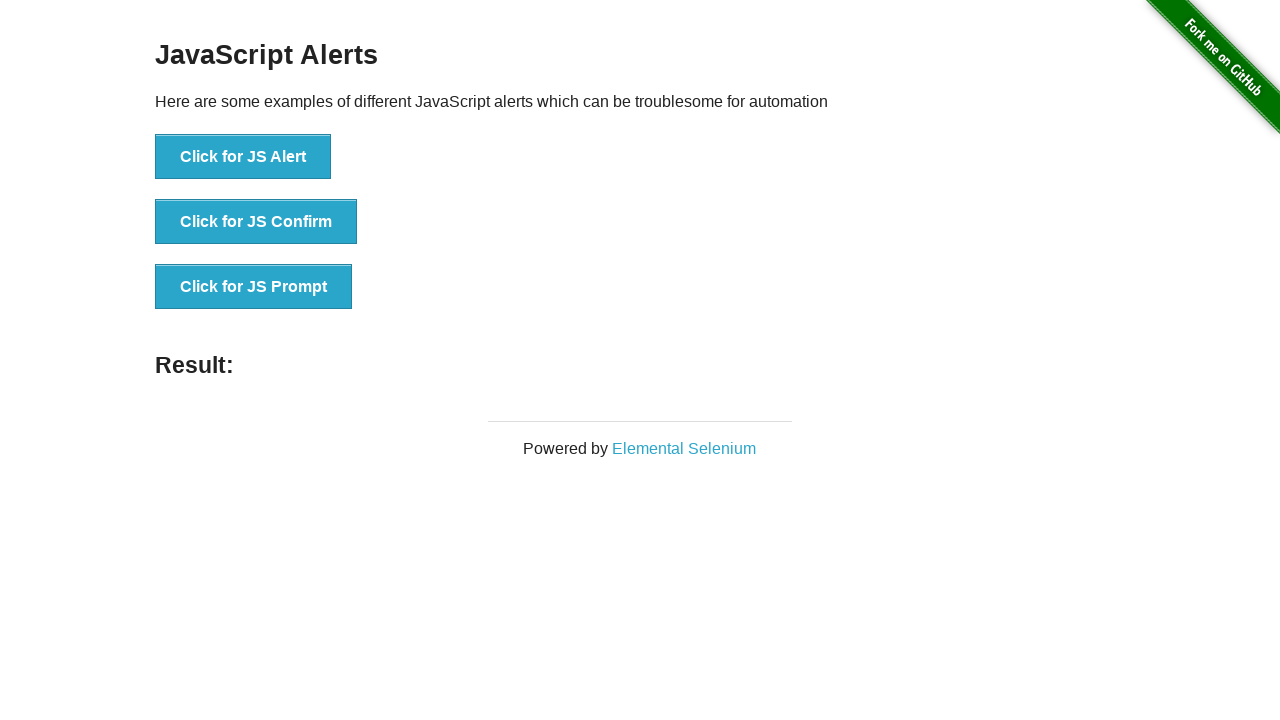

Clicked the JS Prompt button at (254, 287) on text='Click for JS Prompt'
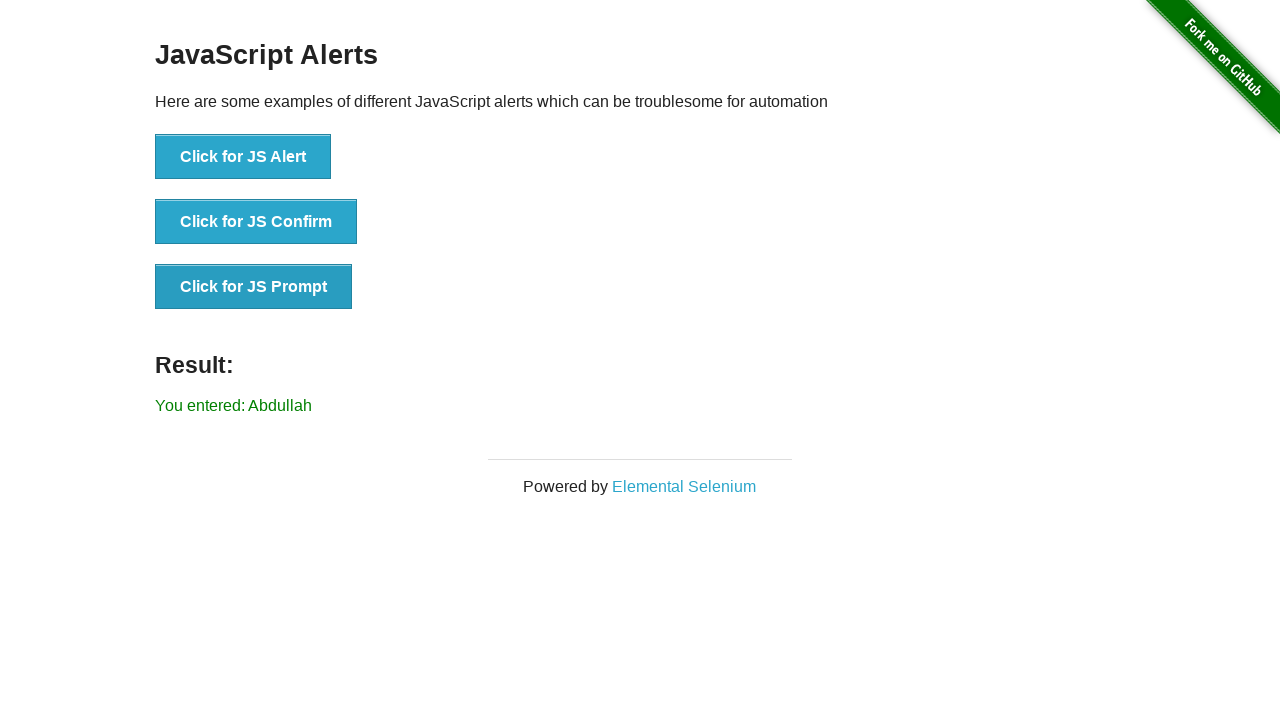

Waited 500ms for result to update
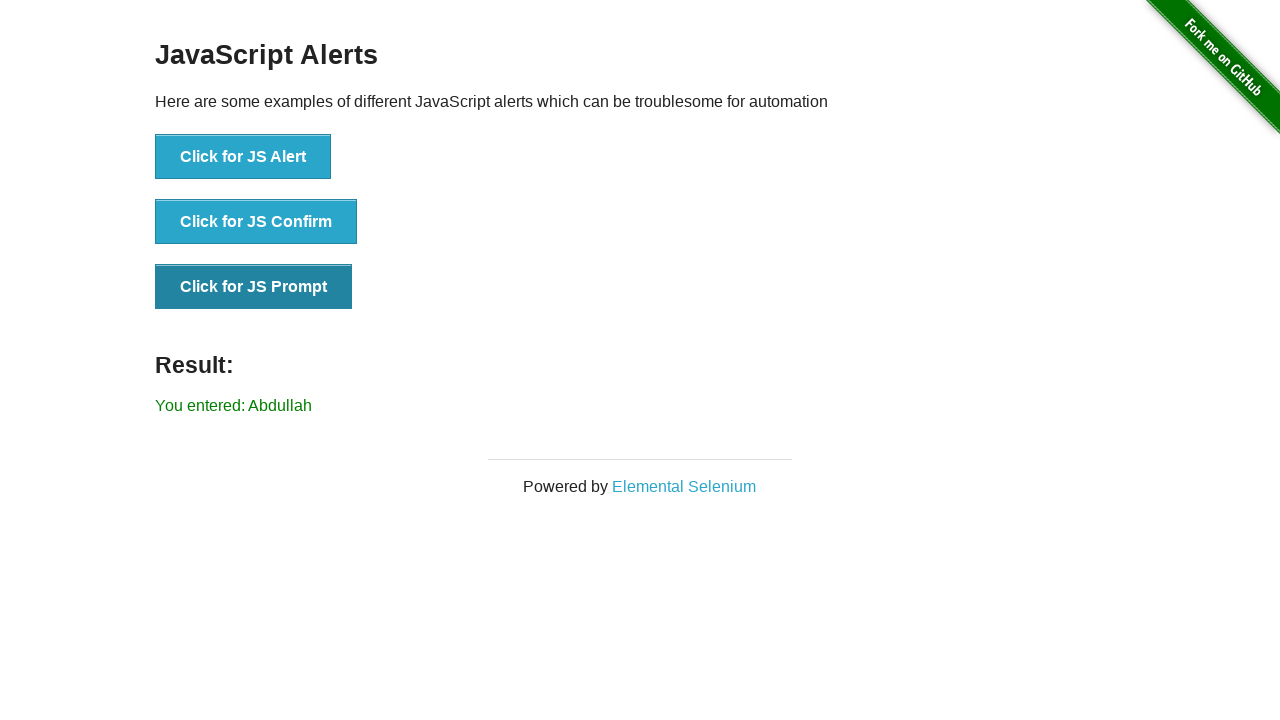

Retrieved result text from #result element
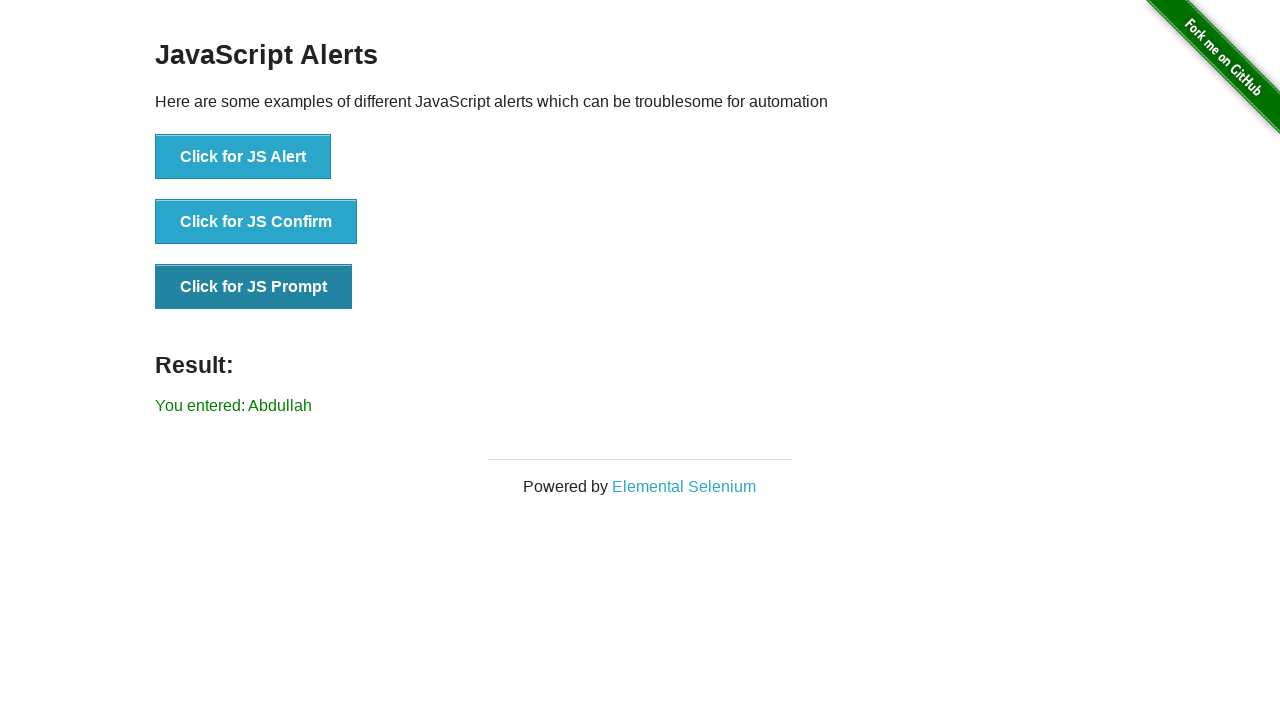

Verified result contains 'Abdullah'
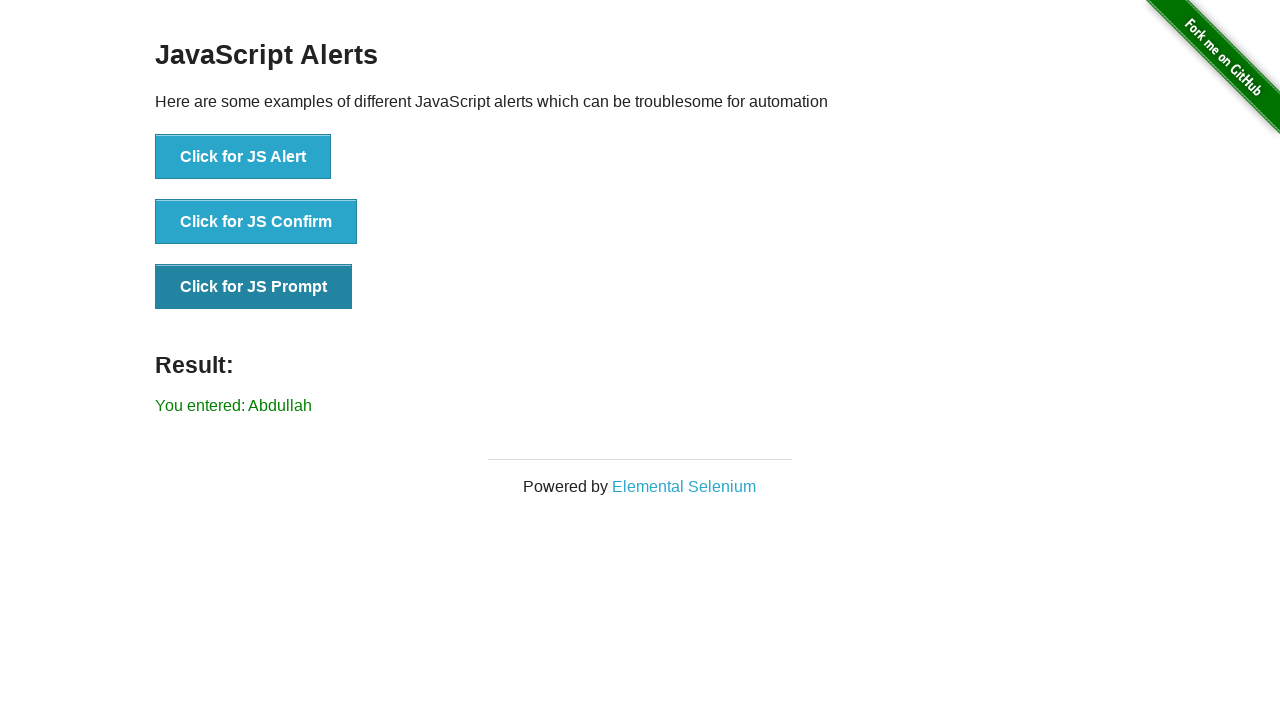

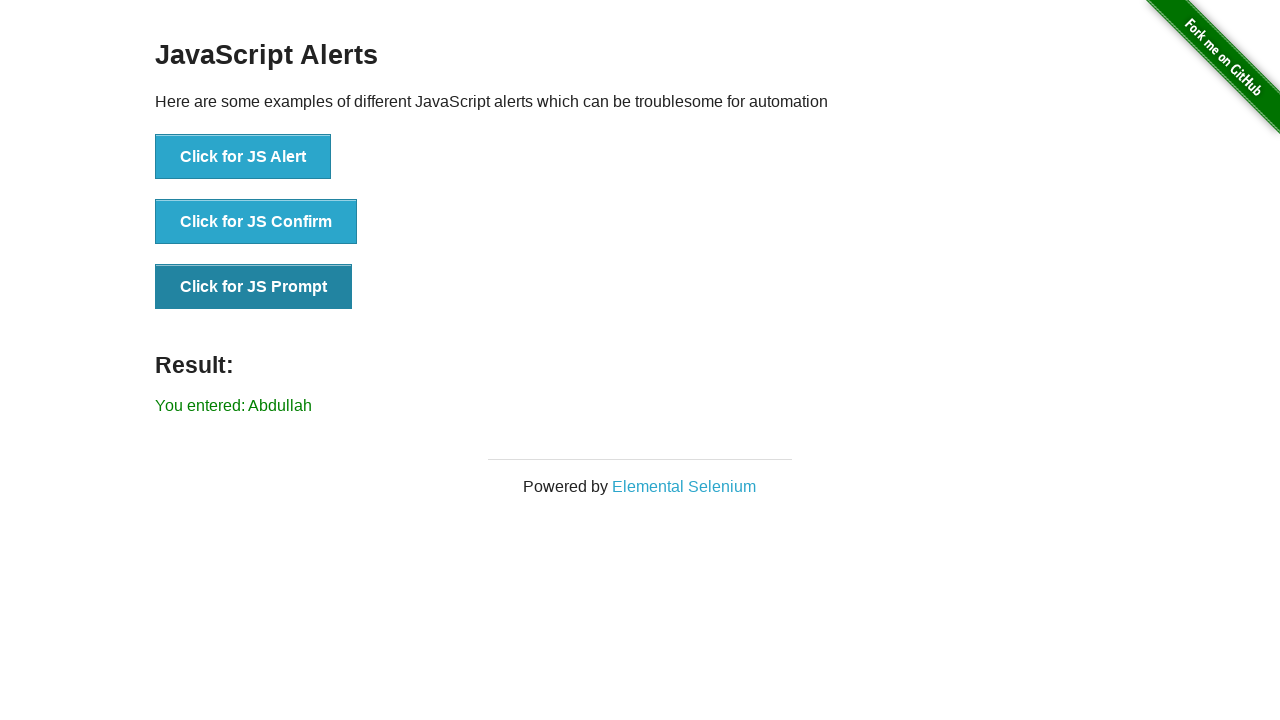